Tests dynamic element loading with soft assertions, clicking a button and performing multiple checks on the appearing paragraph element

Starting URL: https://testeroprogramowania.github.io/selenium/wait2.html

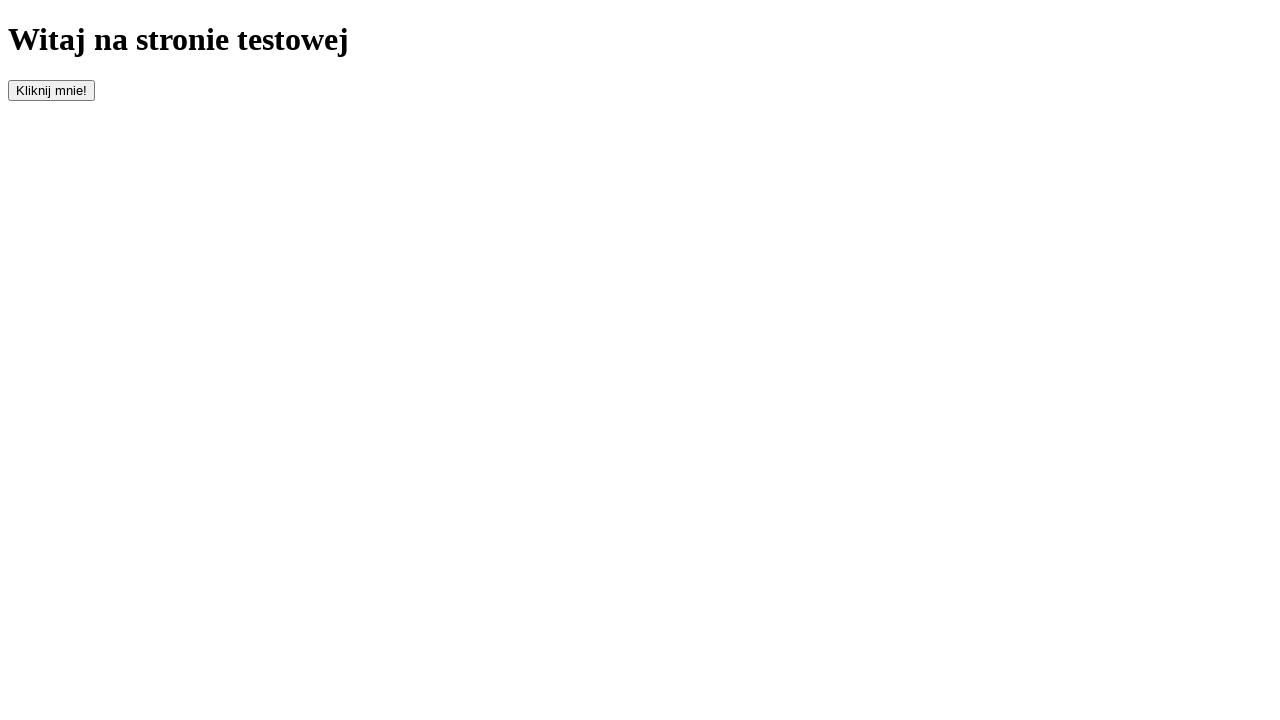

Clicked button with id 'clickOnMe' to trigger dynamic content at (52, 90) on #clickOnMe
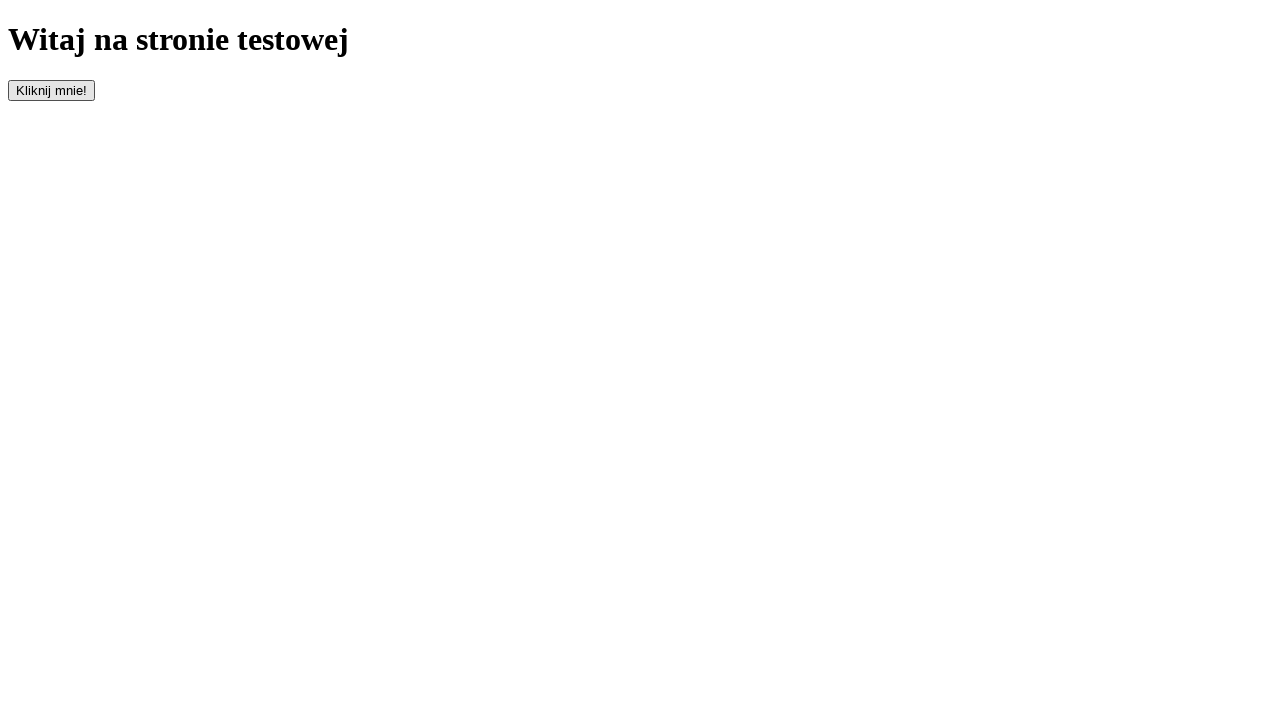

Waited for paragraph element to appear (timeout: 10000ms)
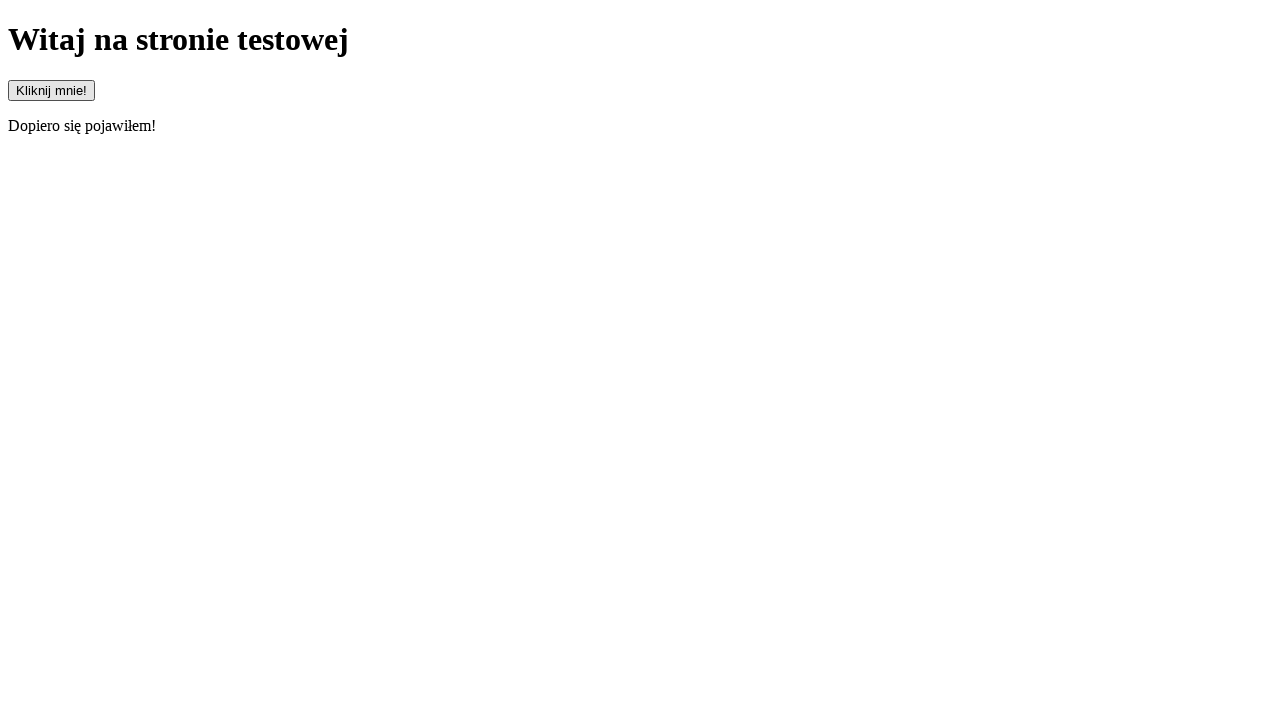

Located paragraph element for assertions
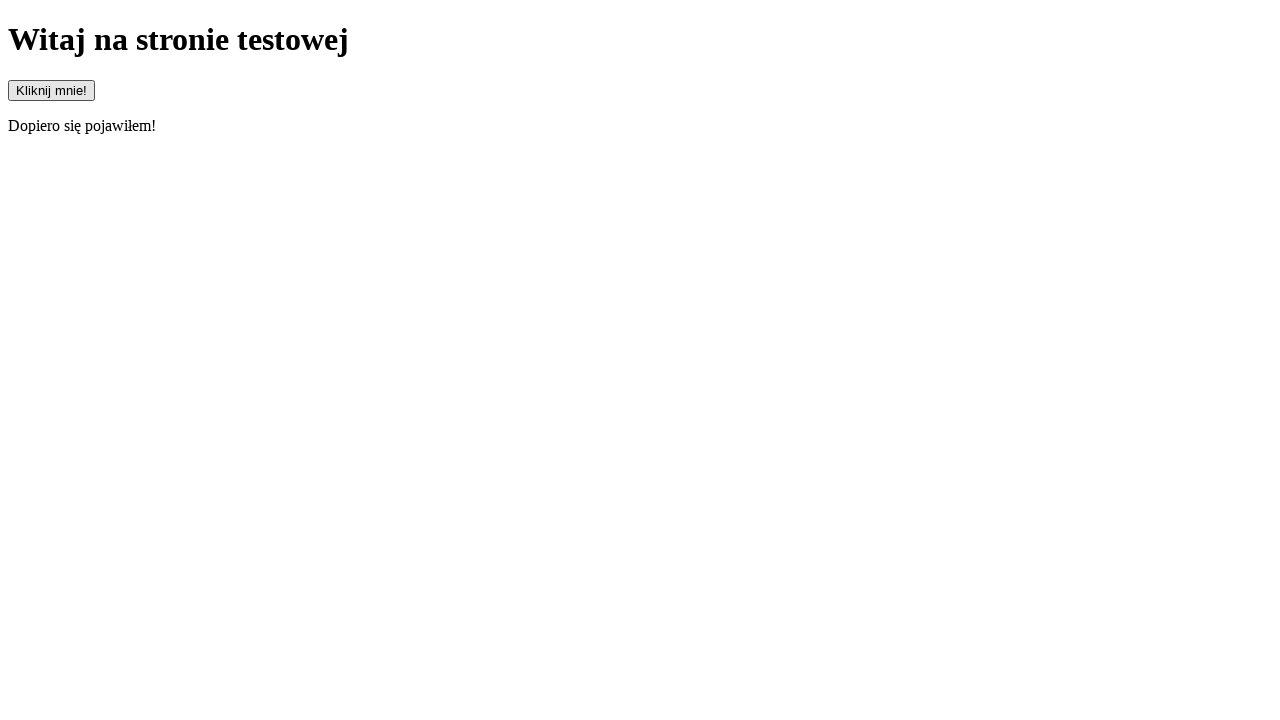

Asserted that paragraph element is visible
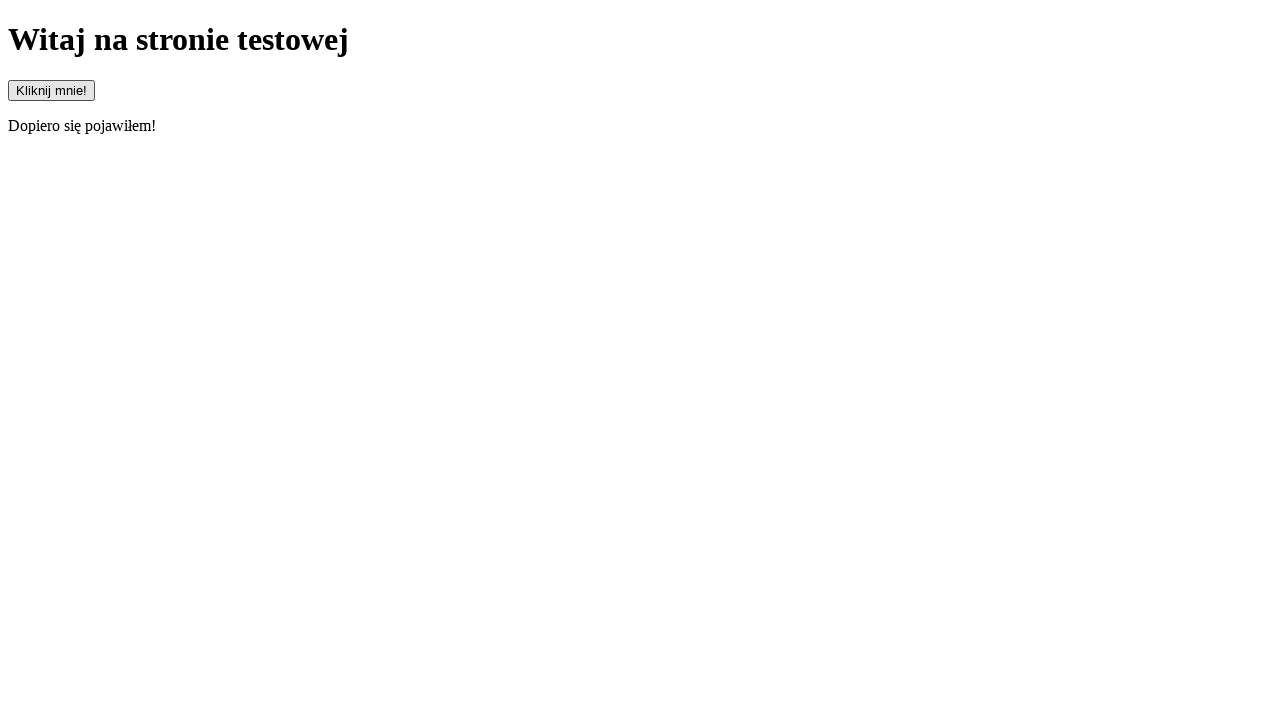

Retrieved text content from paragraph element
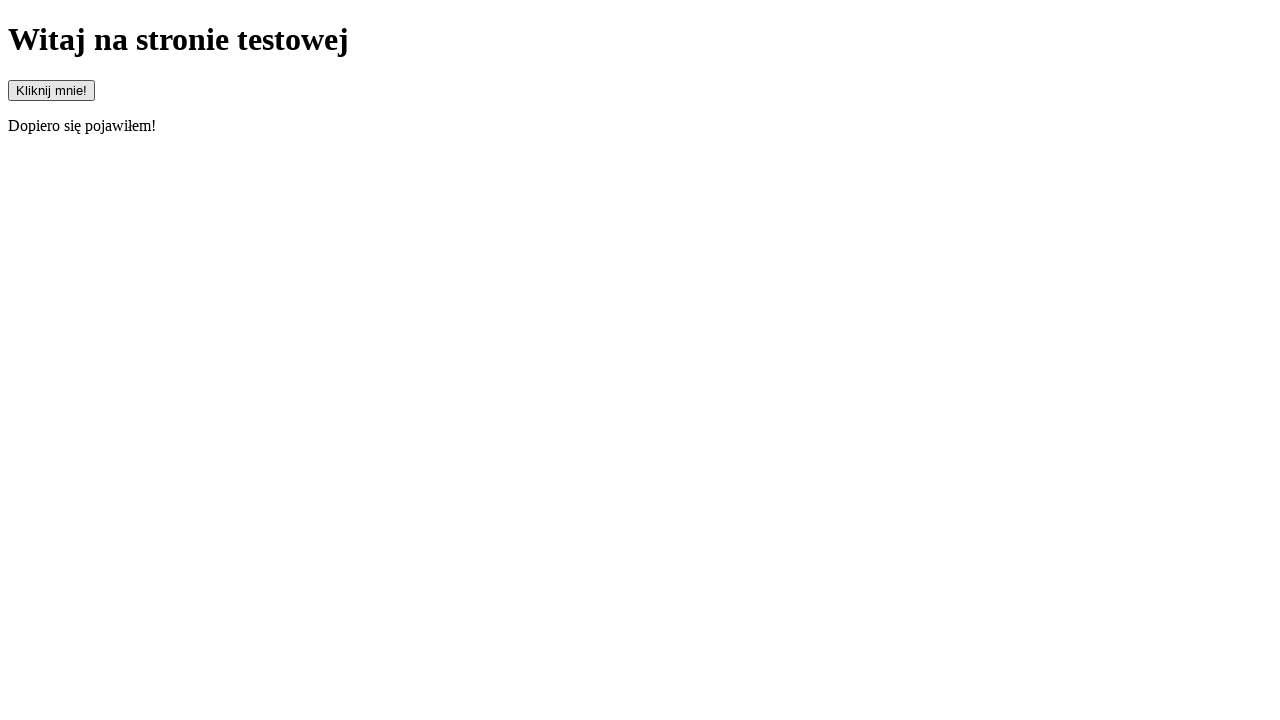

Asserted that paragraph text starts with 'Dopiero'
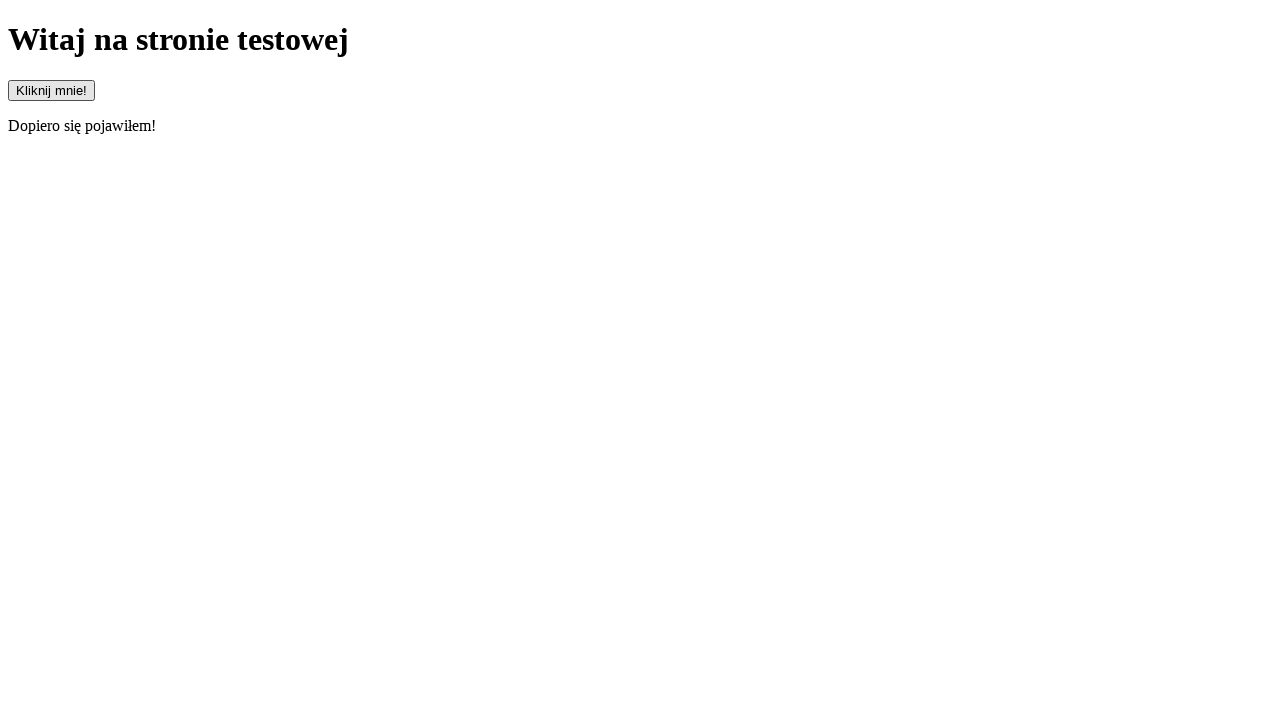

Asserted that paragraph text does not start with 'Pojawiłem'
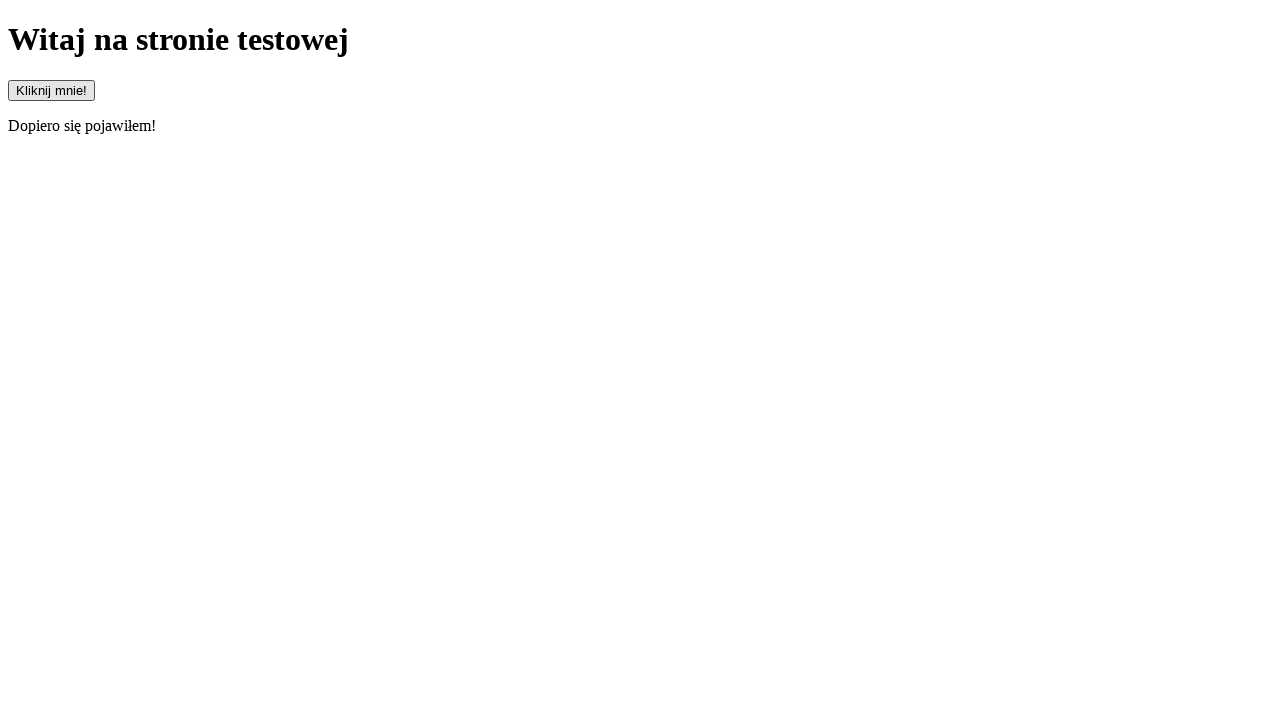

Asserted that paragraph text equals 'Dopiero się pojawiłem!'
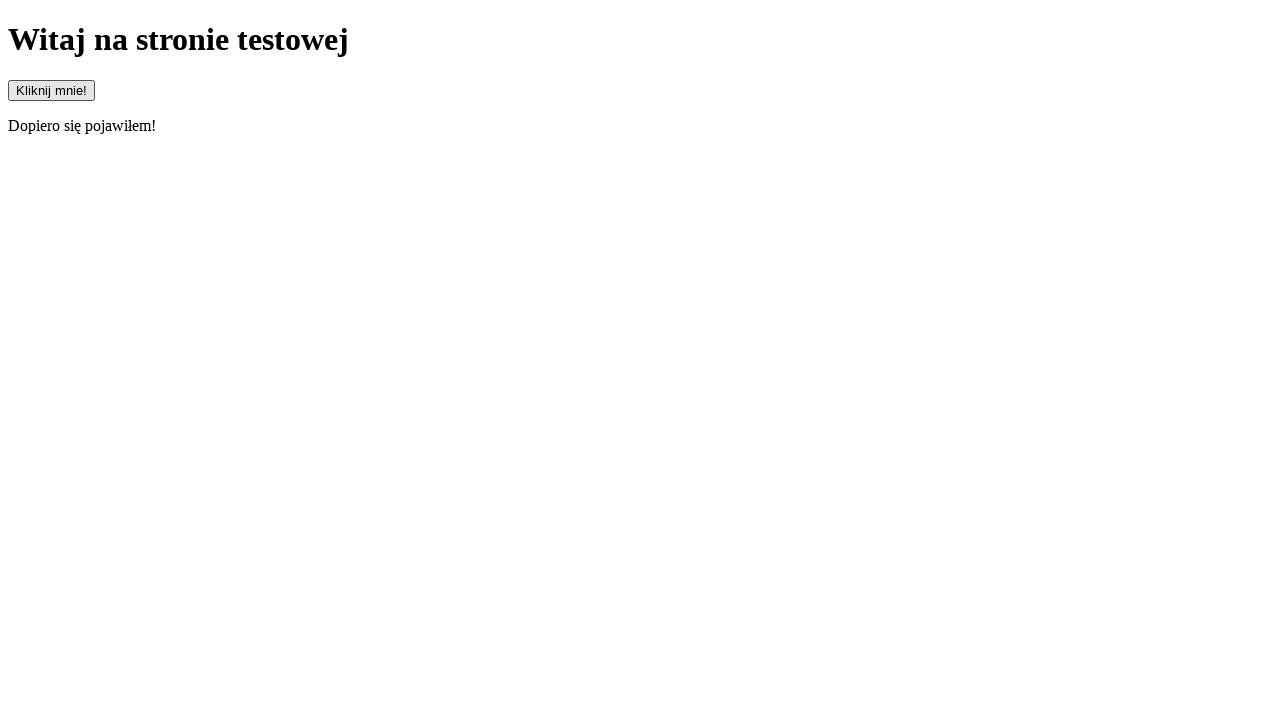

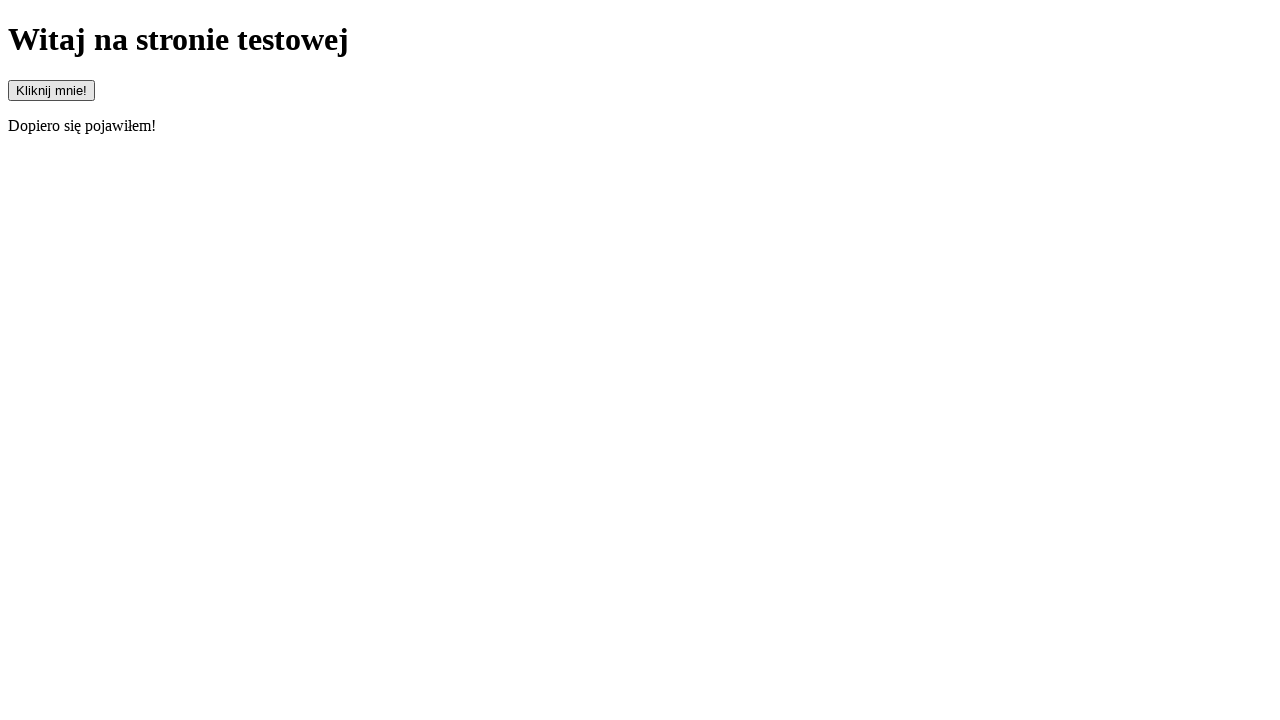